Tests custom select menu by clicking and selecting a specific option

Starting URL: https://demoqa.com/

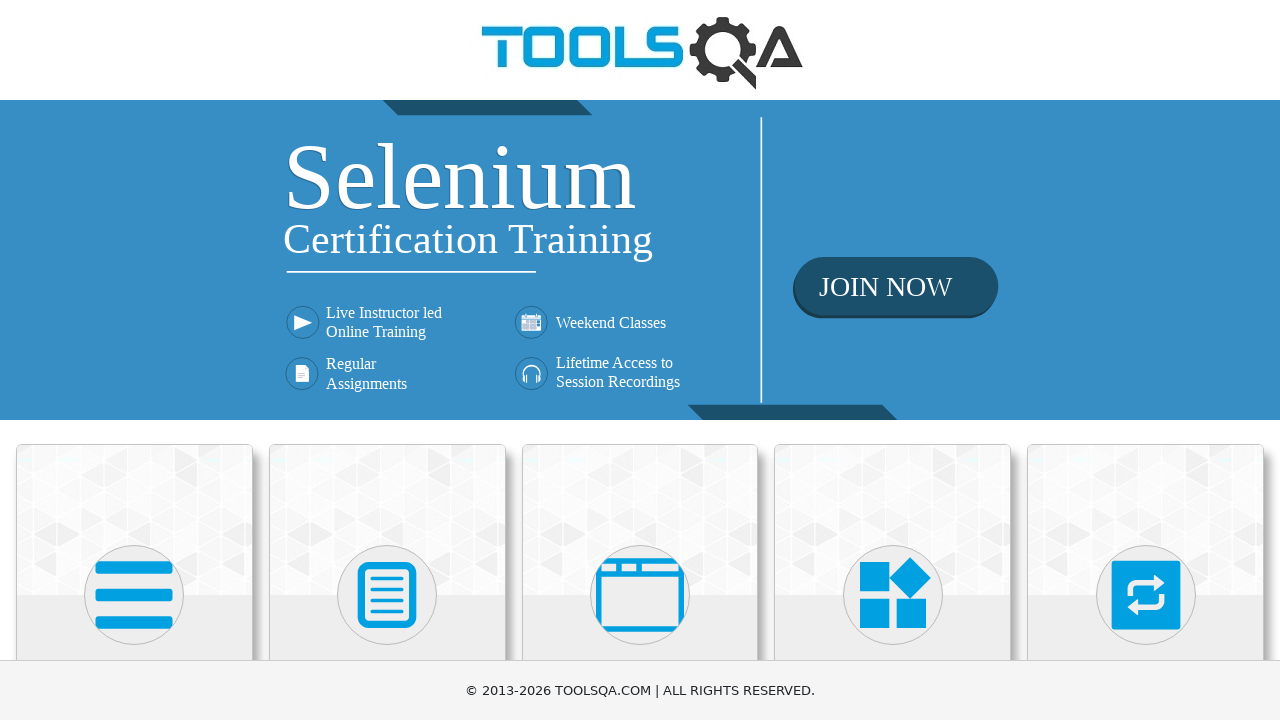

Located Widgets card element
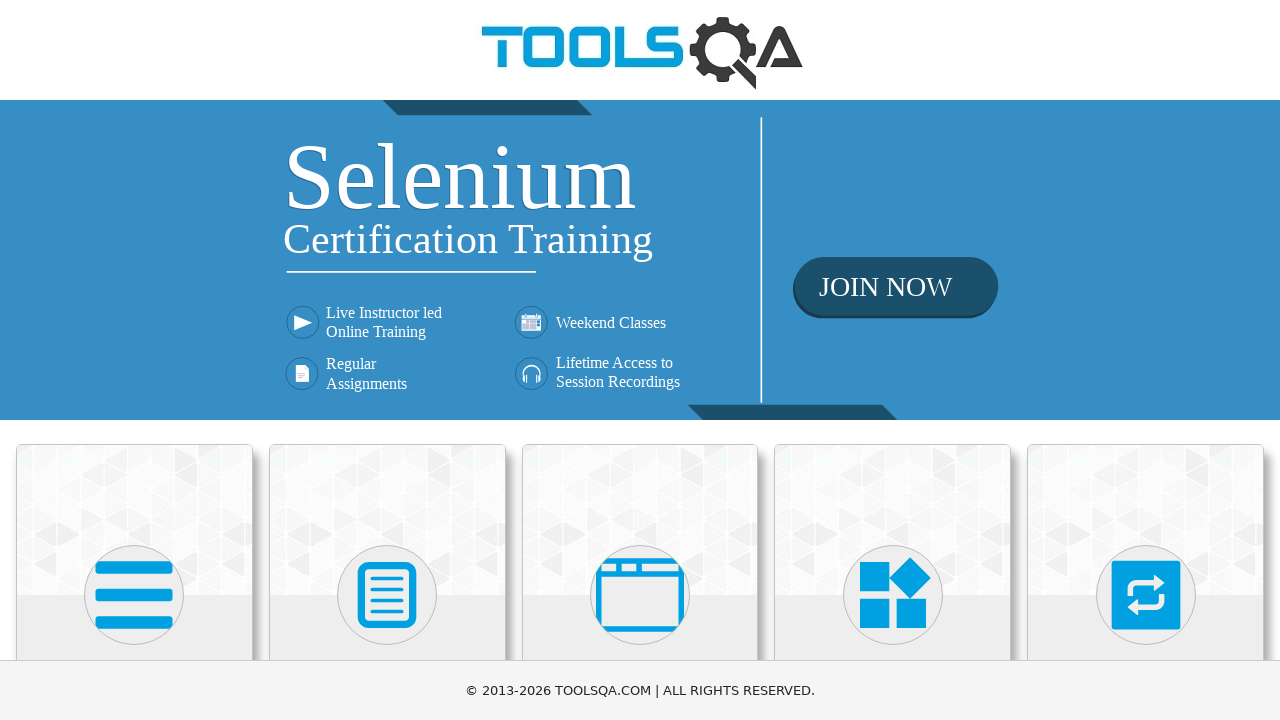

Scrolled Widgets card into view
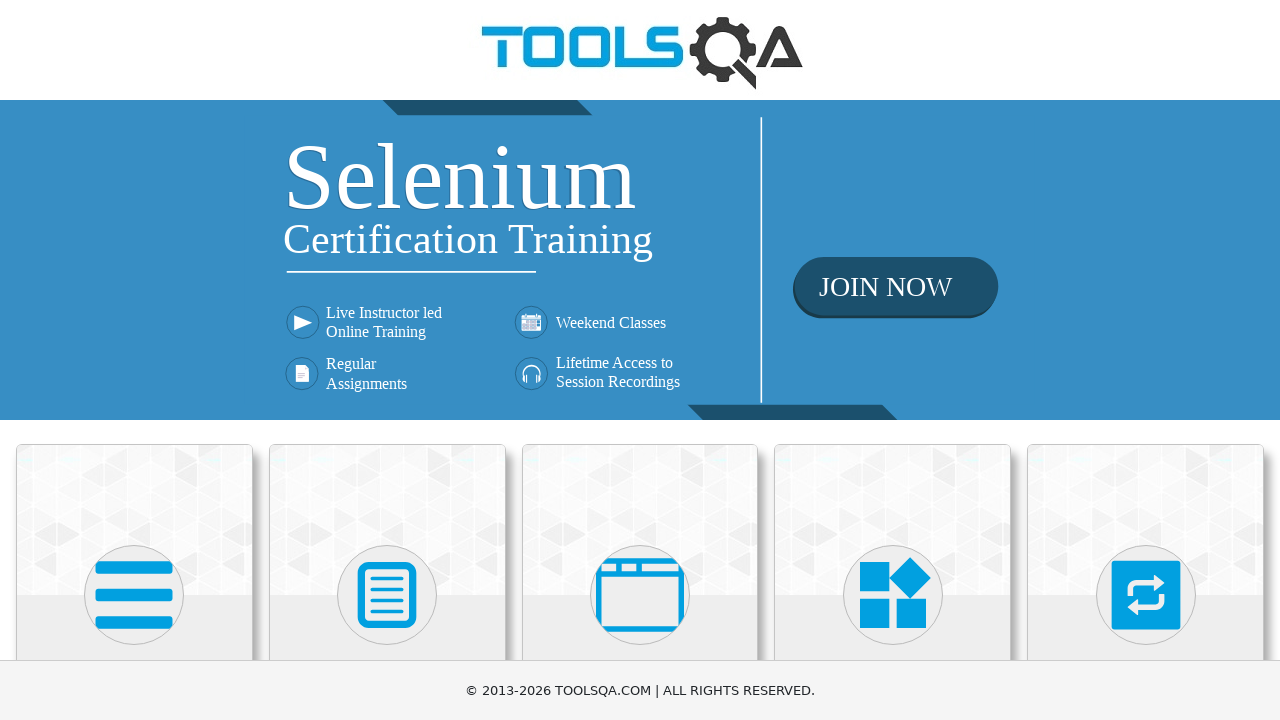

Clicked on Widgets card at (893, 360) on xpath=//h5[text()='Widgets']
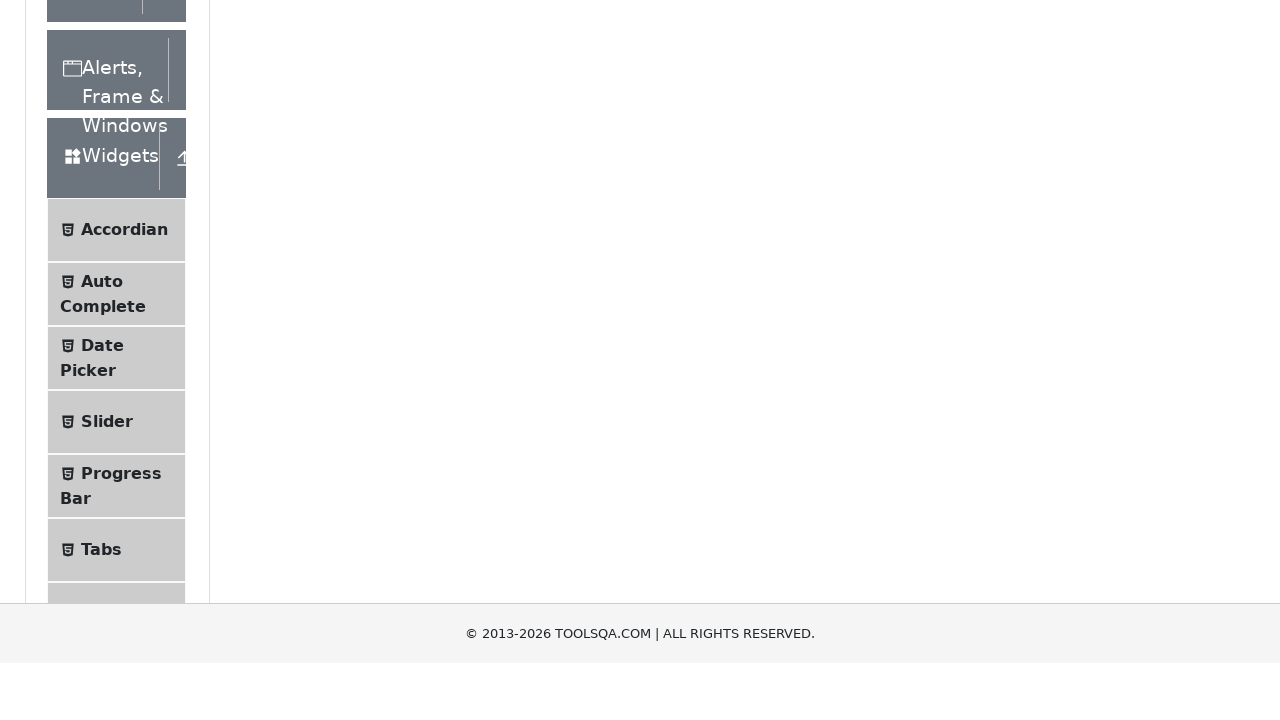

Located Select Menu item element
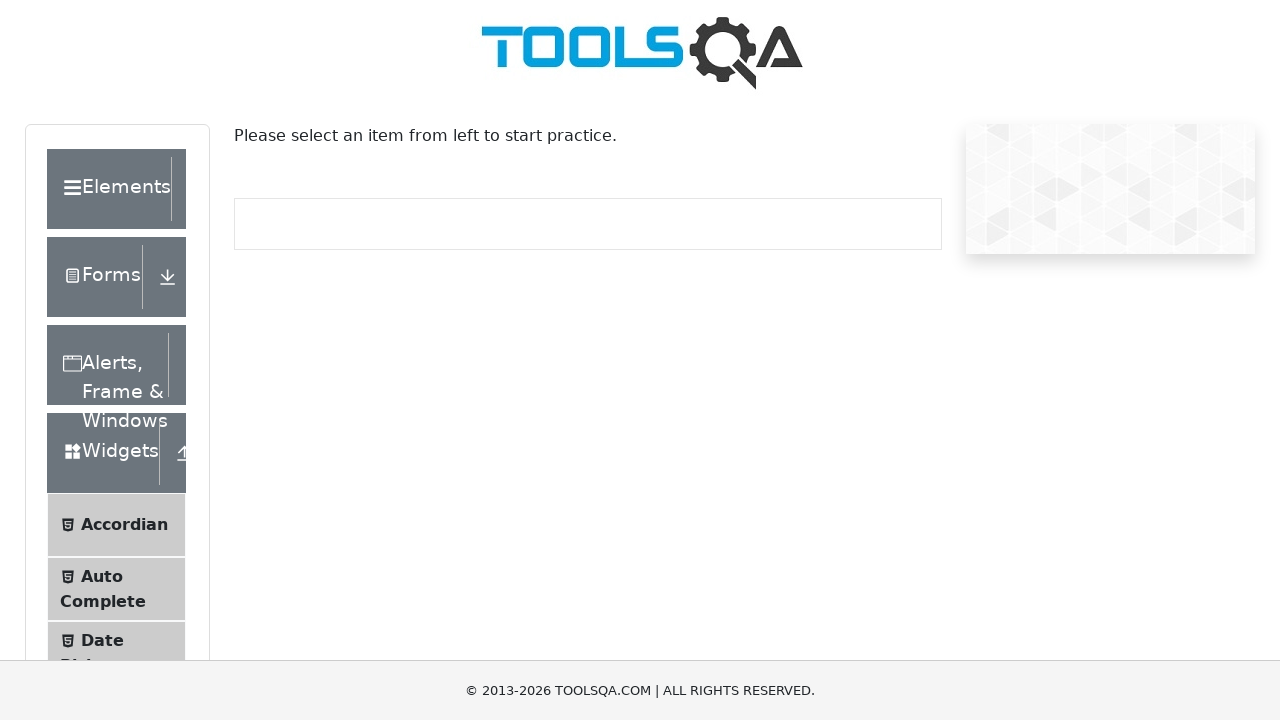

Scrolled Select Menu item into view
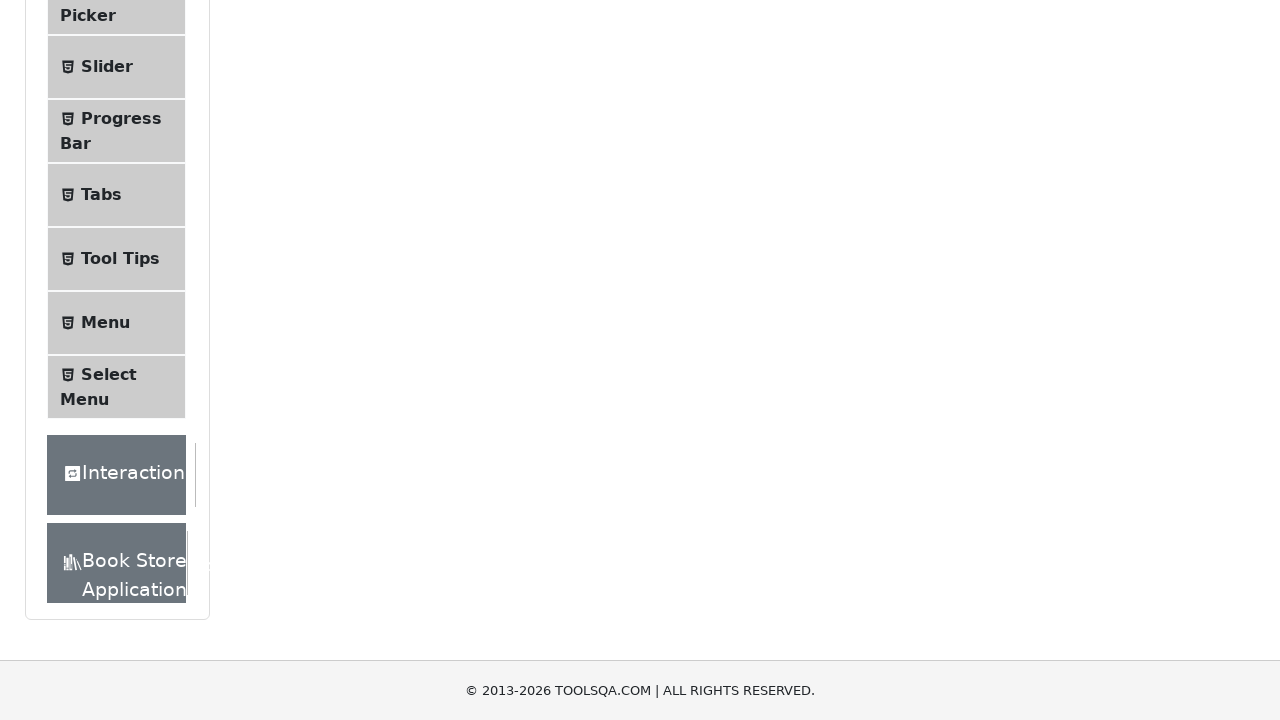

Clicked on Select Menu item at (109, 374) on xpath=//span[text()='Select Menu']
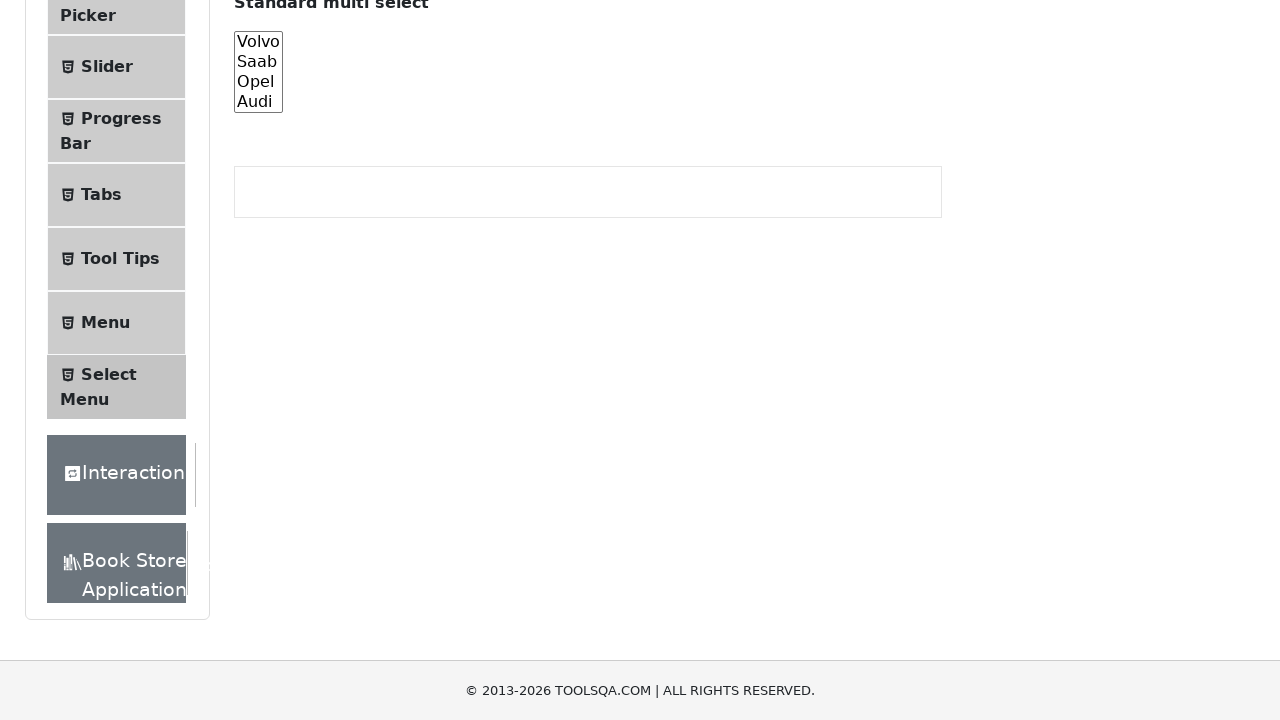

Clicked on select one dropdown to open custom select menu at (405, 360) on #selectOne
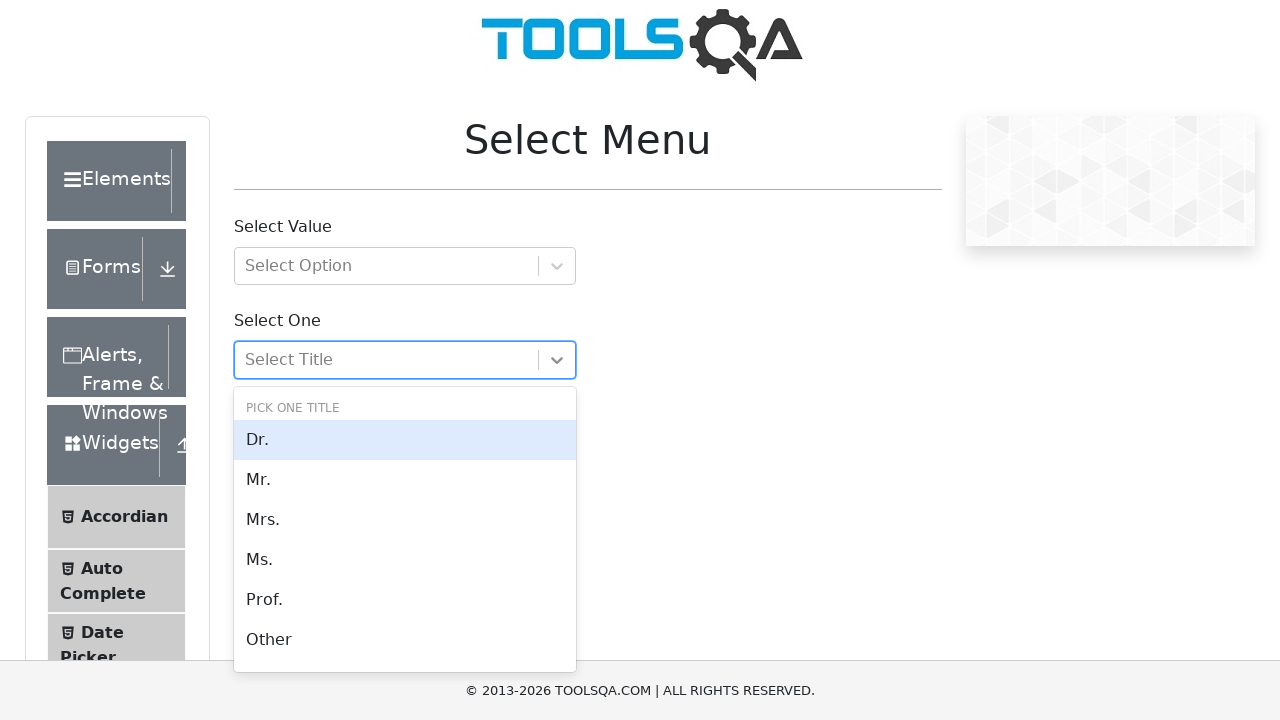

Selected 'Ms.' option from custom select menu at (405, 560) on xpath=//div[contains(text(),'Ms.')]
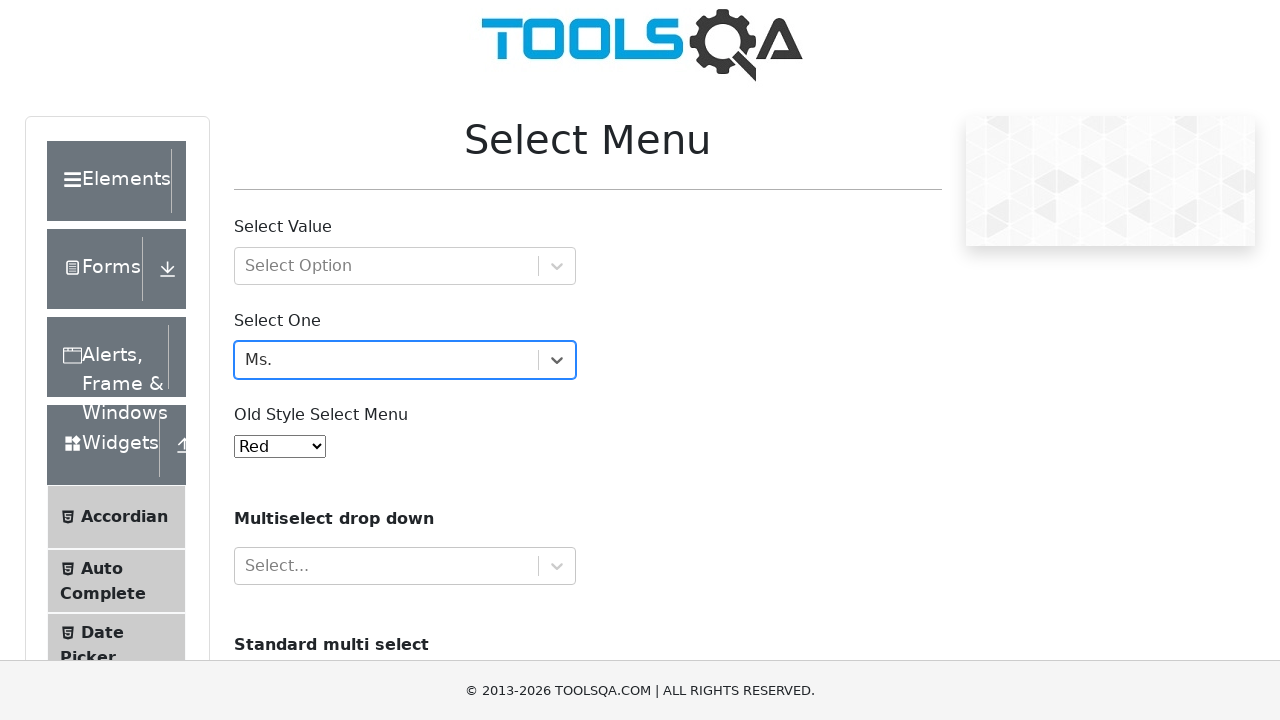

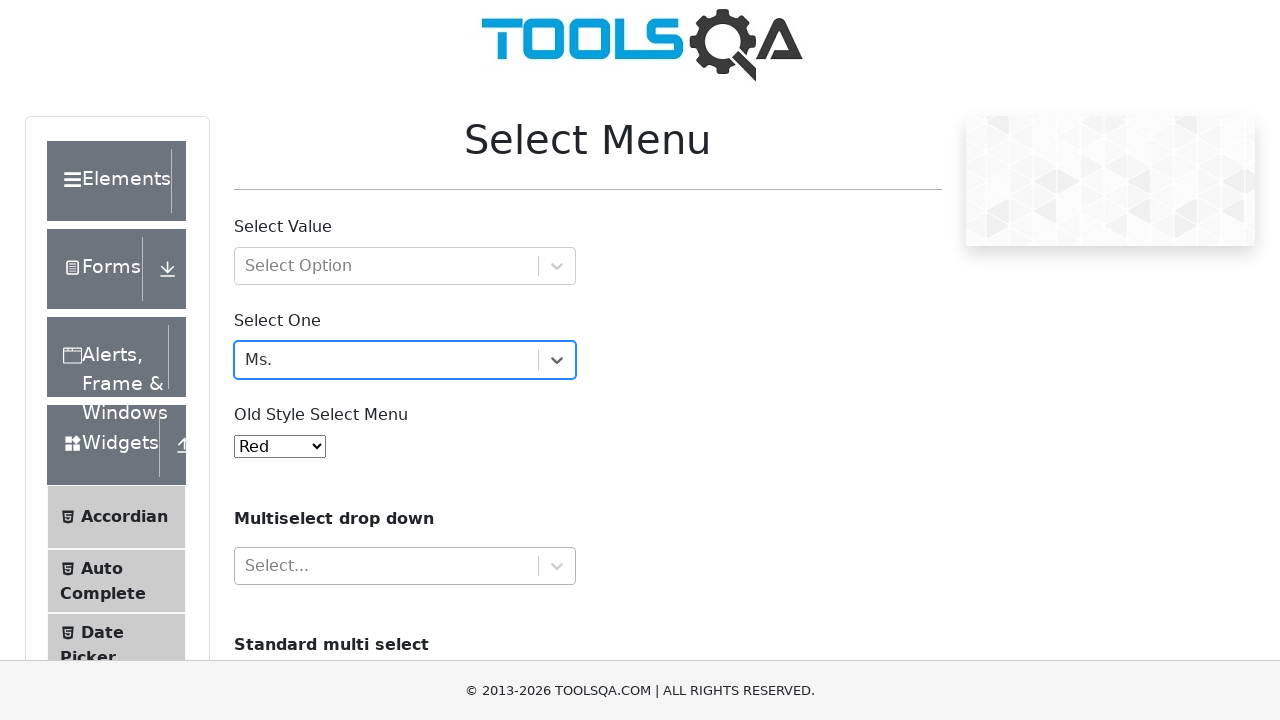